Tests window switching functionality by clicking a link that opens a new window and verifying the new window contains expected text

Starting URL: https://the-internet.herokuapp.com/windows

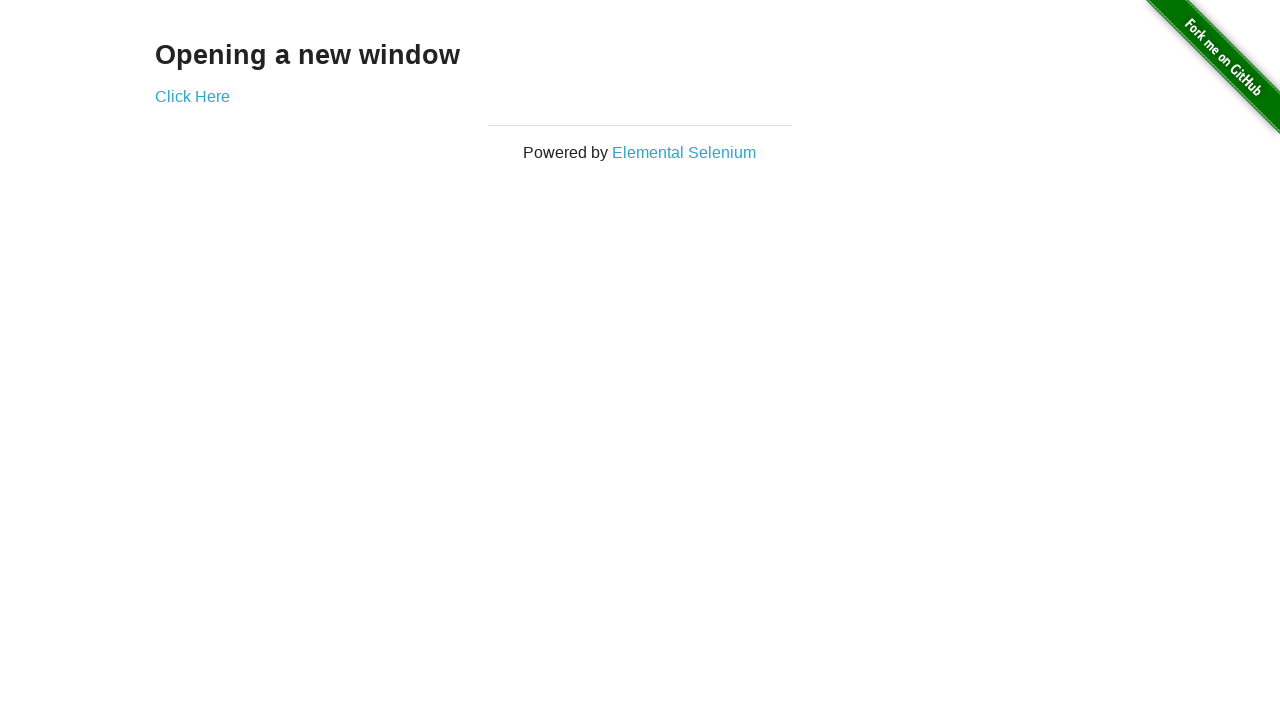

Clicked 'Click Here' link to open new window at (192, 96) on a:has-text('Click Here')
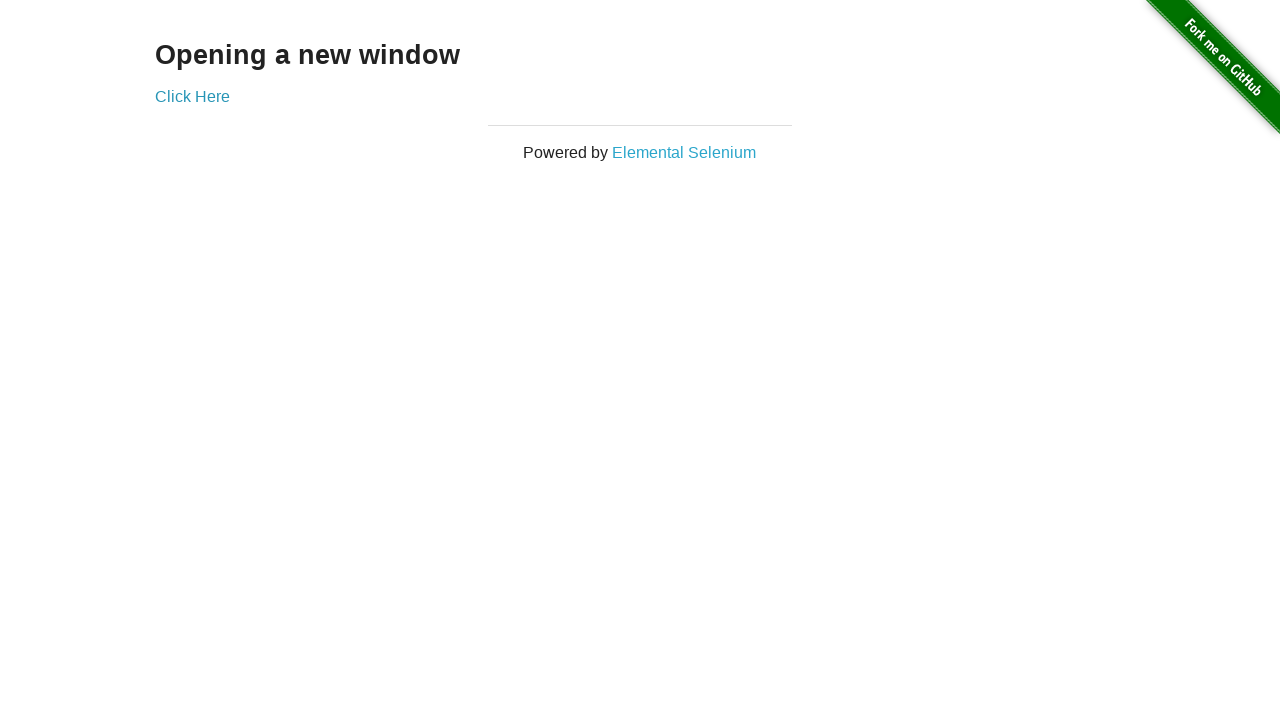

Waited for new window to open
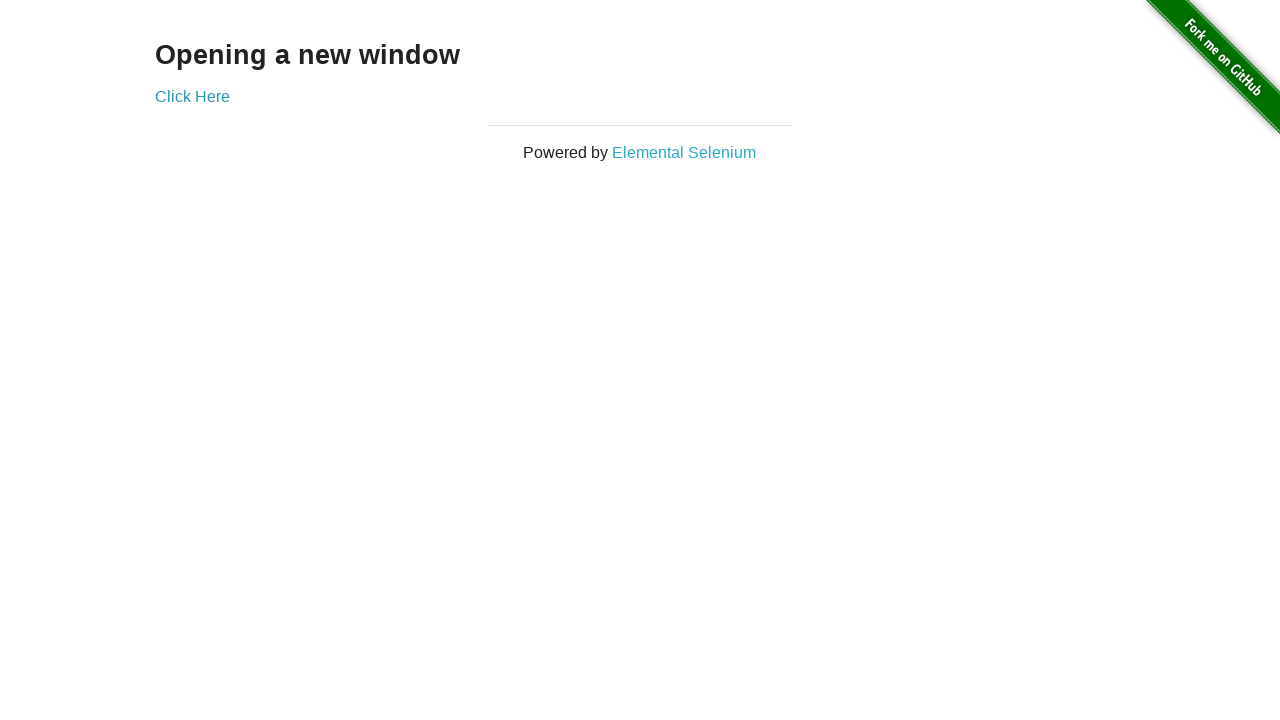

Retrieved all open pages/windows (total: 2)
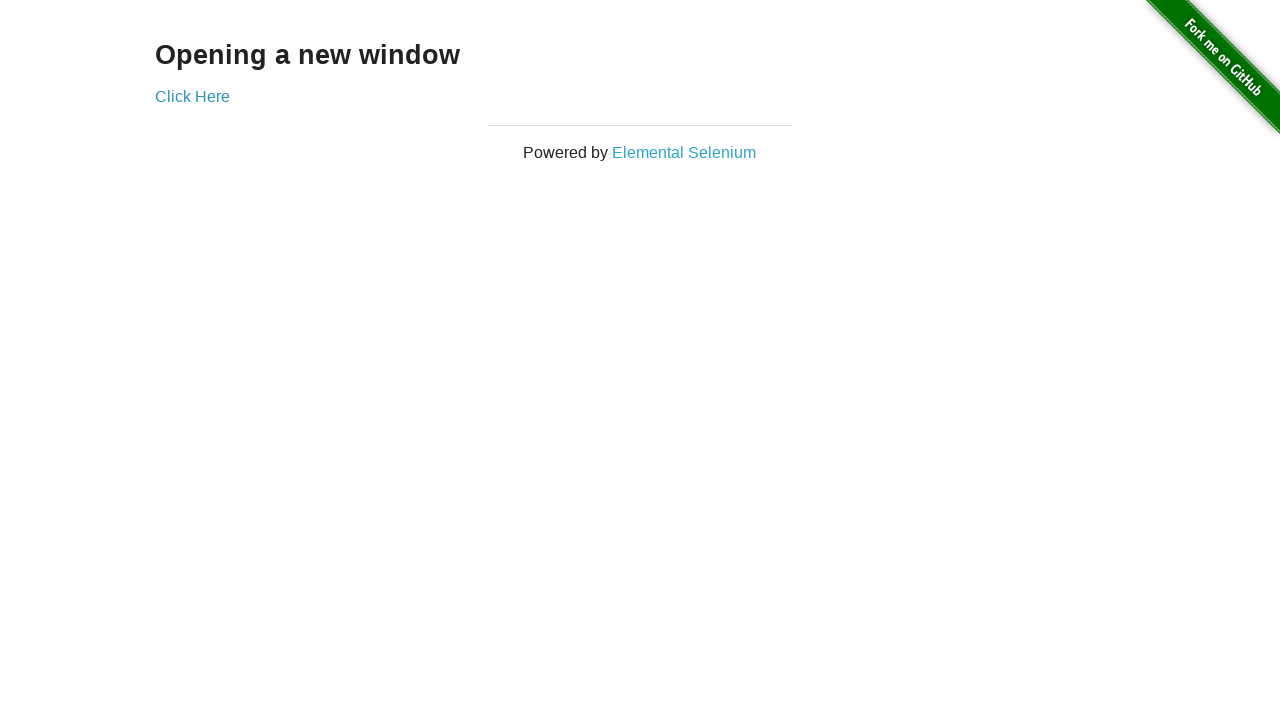

Switched to new window
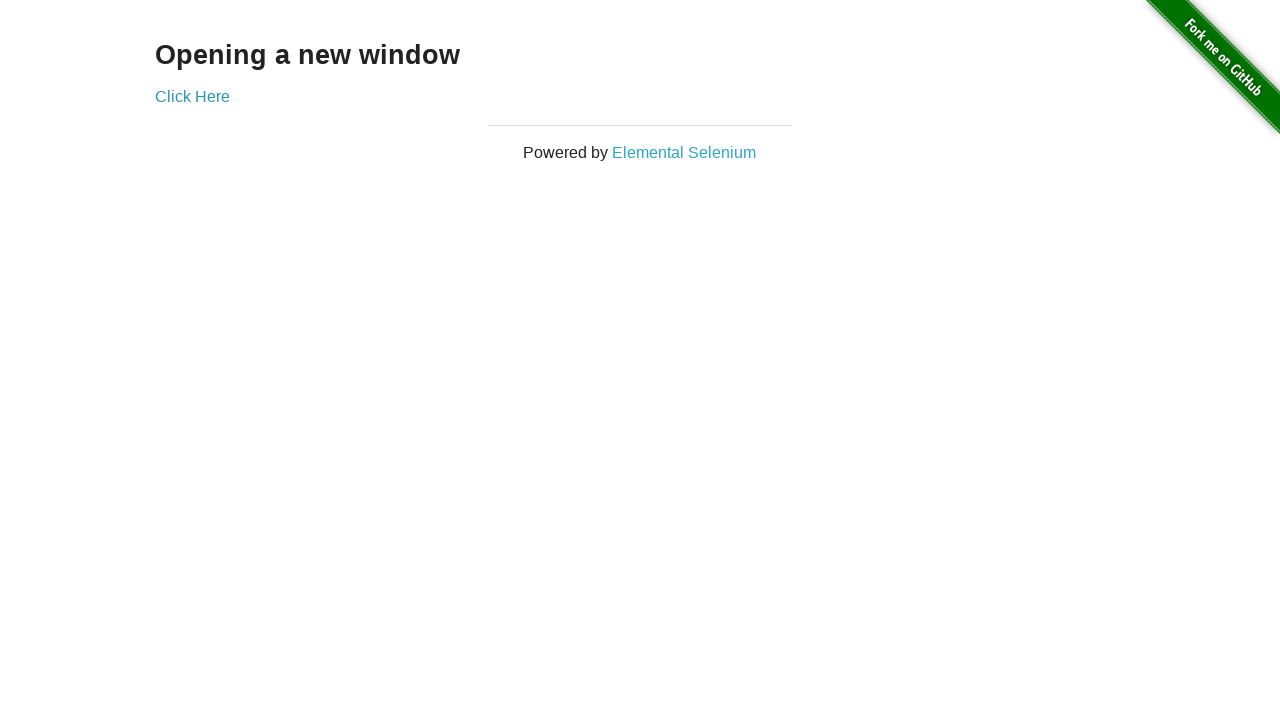

Verified new window contains 'New Window' text
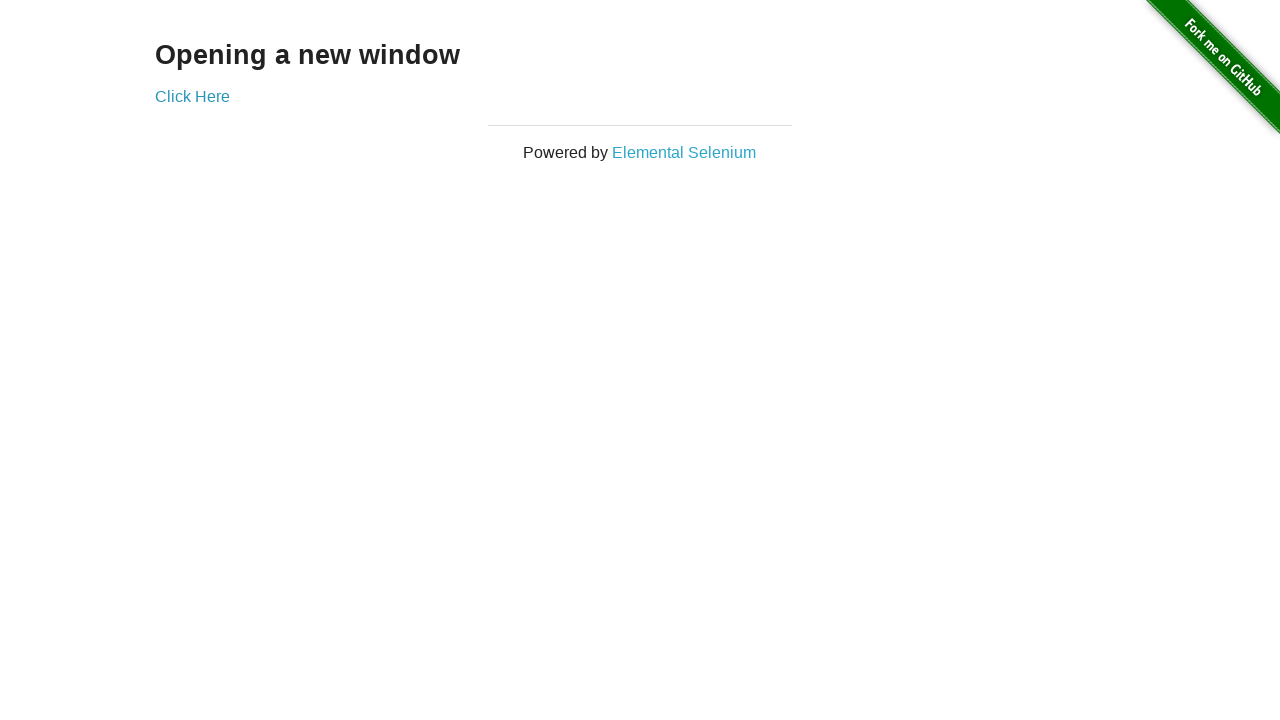

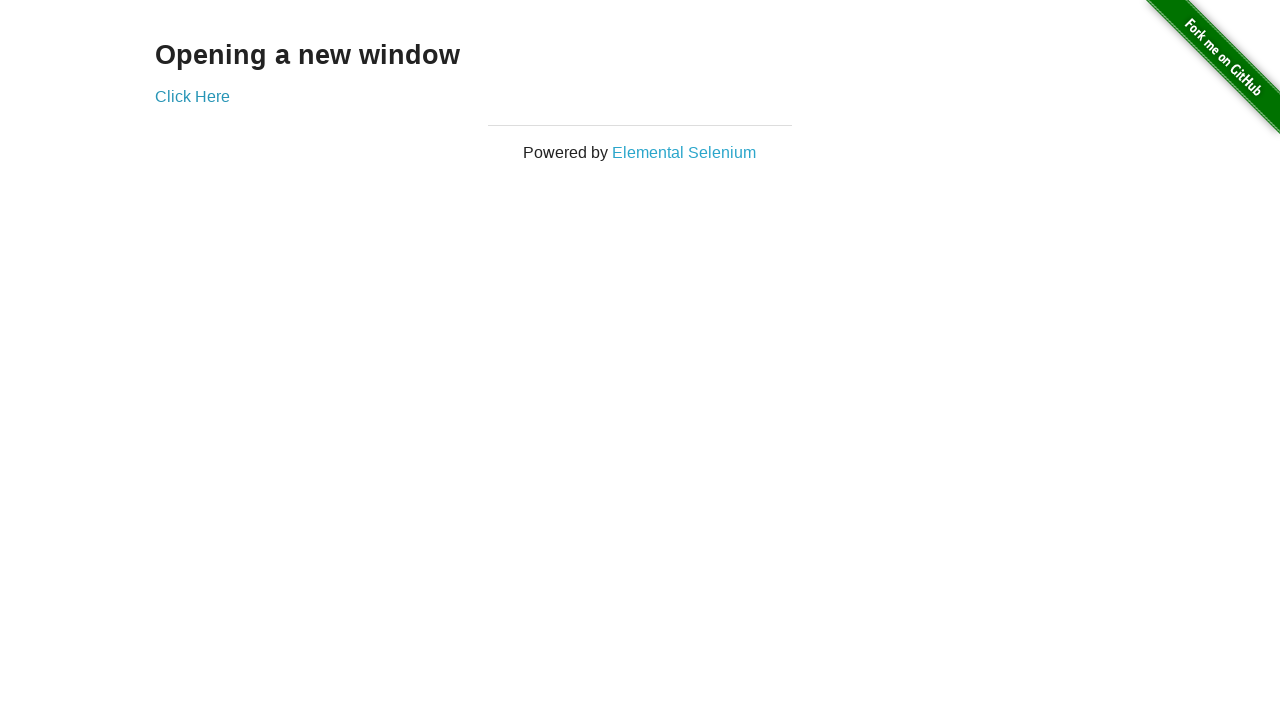